Tests handling of child windows by clicking a link that opens a new page, extracting text from it, and using that text in the original page

Starting URL: https://rahulshettyacademy.com/loginpagePractise/

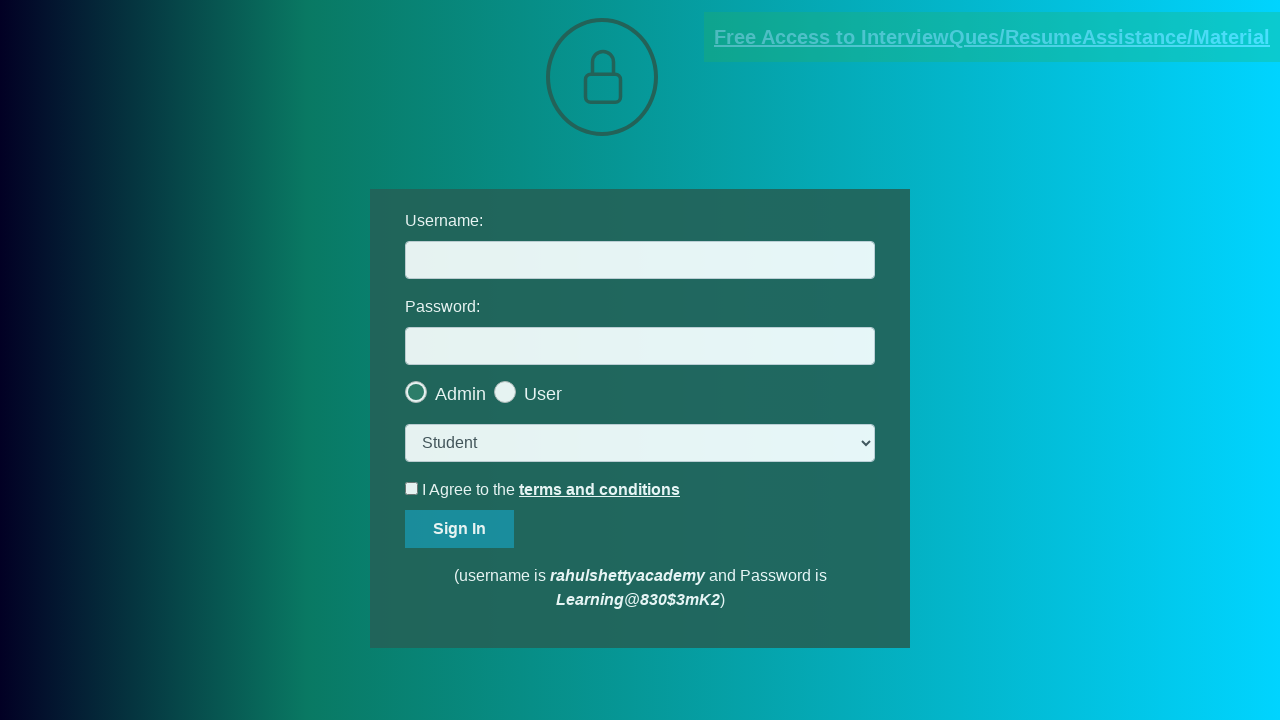

Located document request link
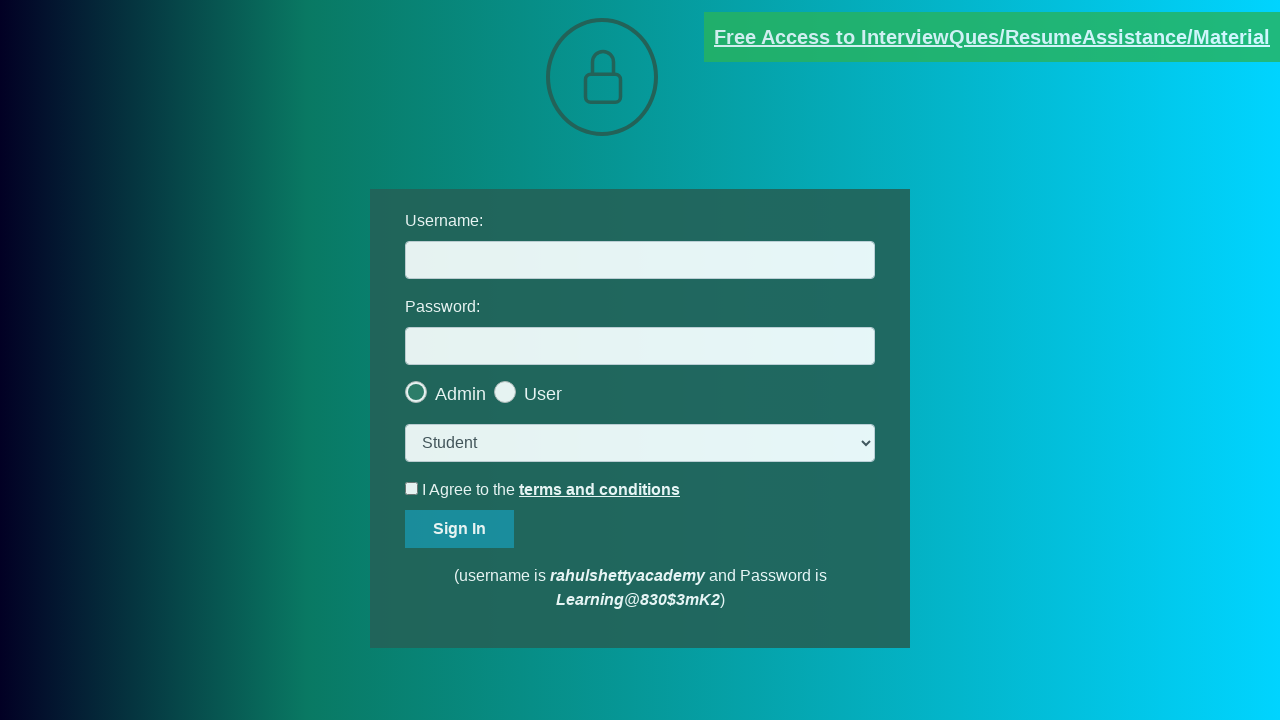

Clicked document request link and intercepted new page at (992, 37) on [href*='documents-request']
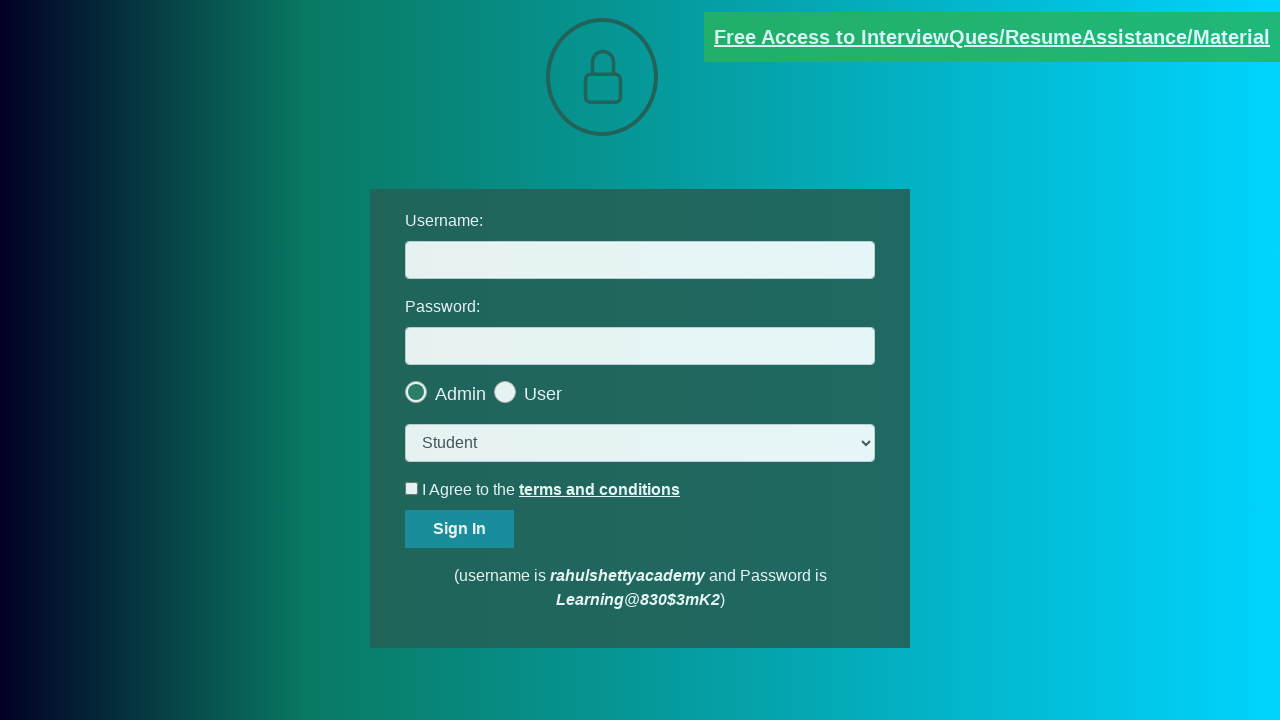

New page object obtained from context
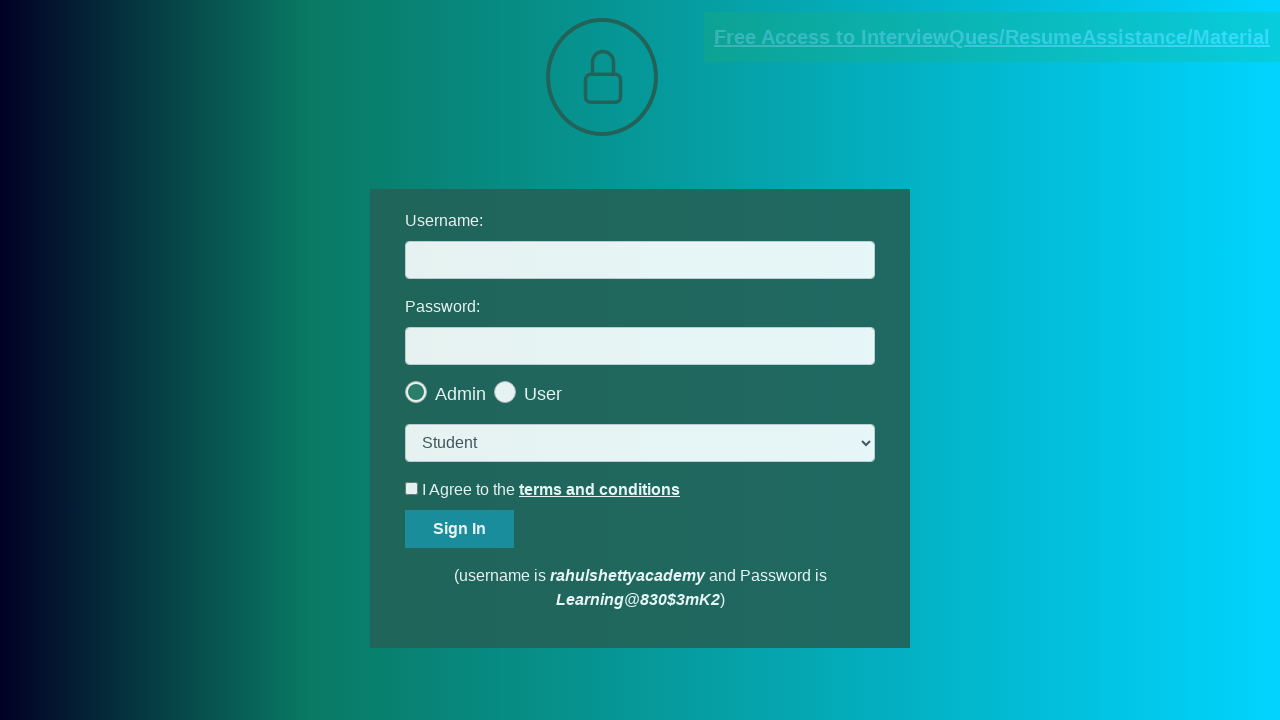

New page fully loaded
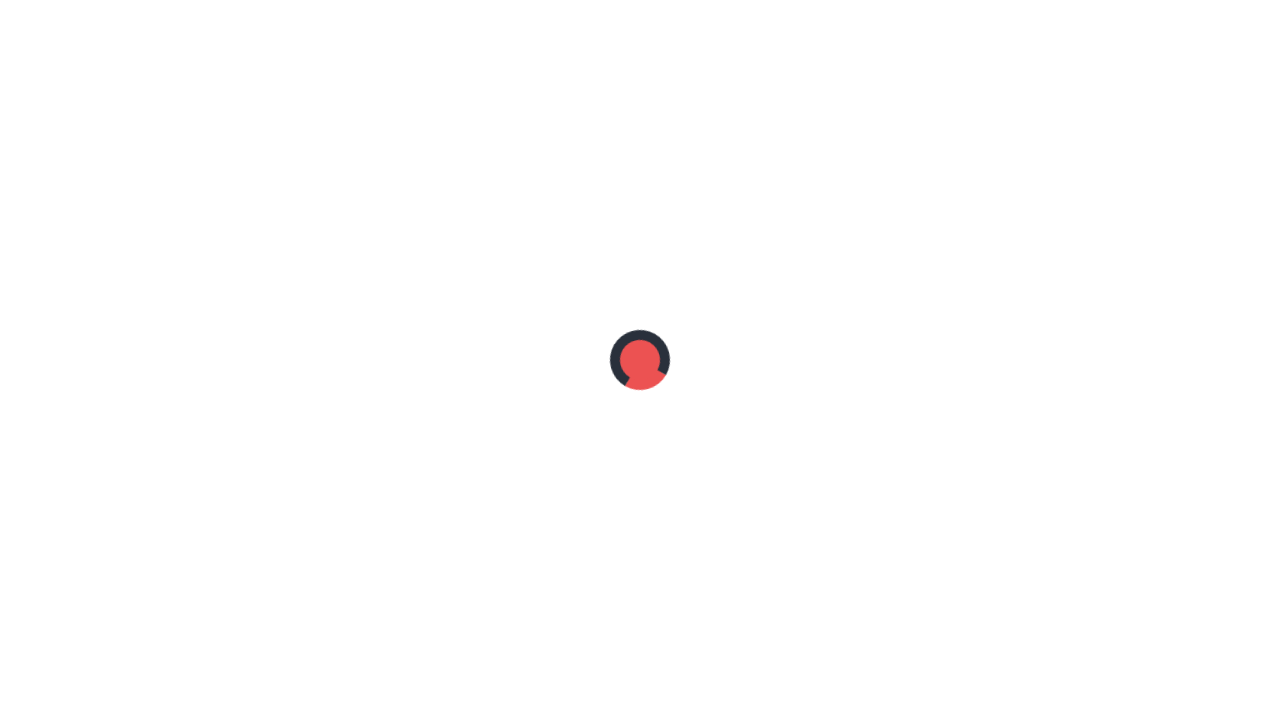

Extracted text from red element on new page
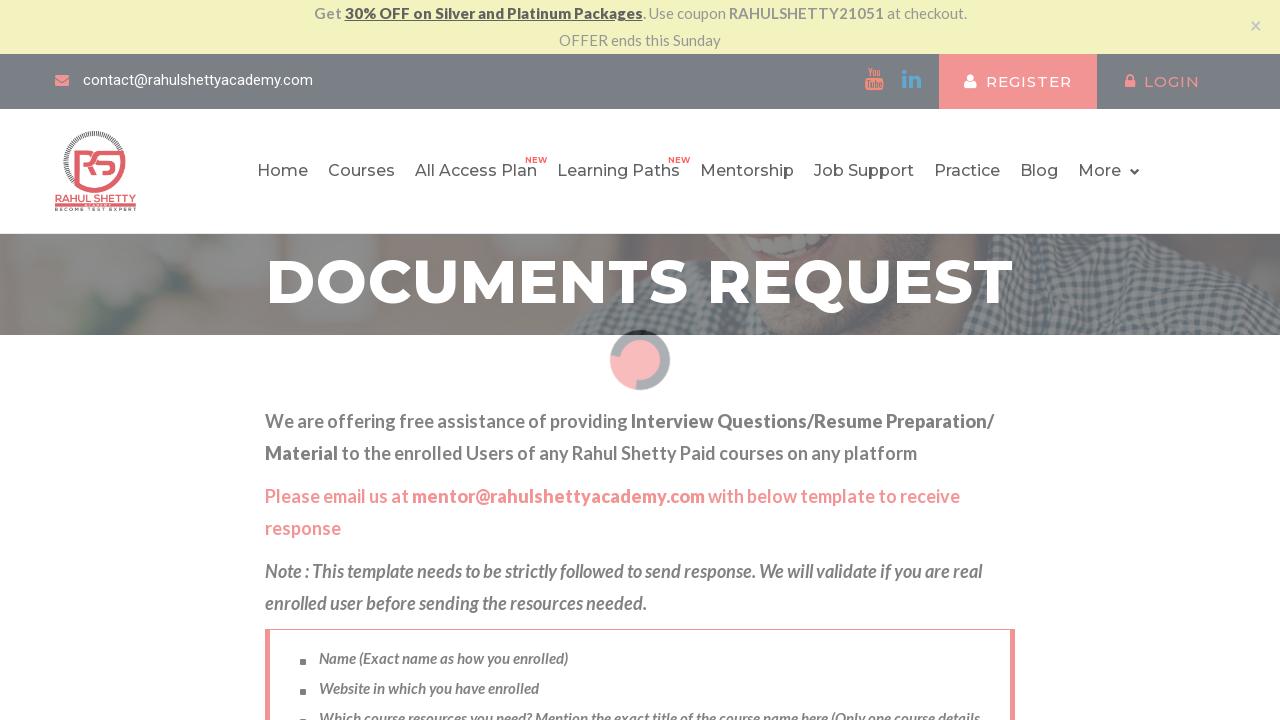

Parsed domain from text: rahulshettyacademy.com
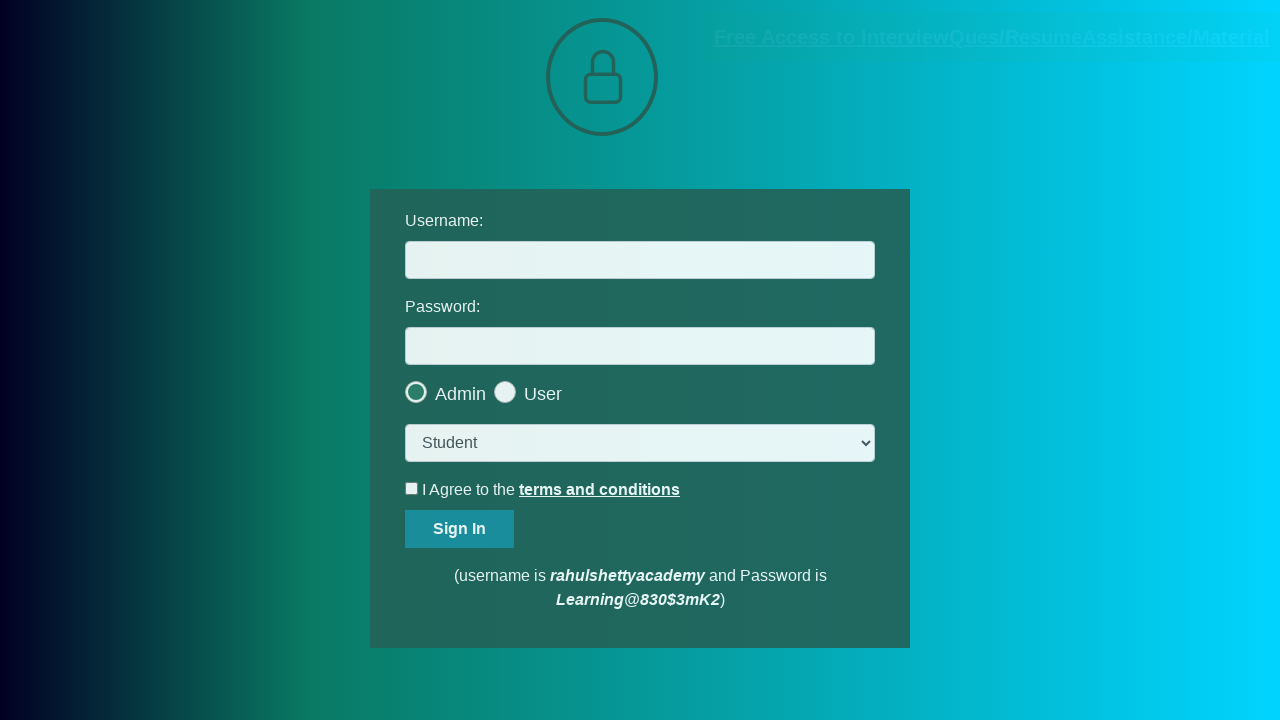

Filled username field with extracted domain: rahulshettyacademy.com on #username
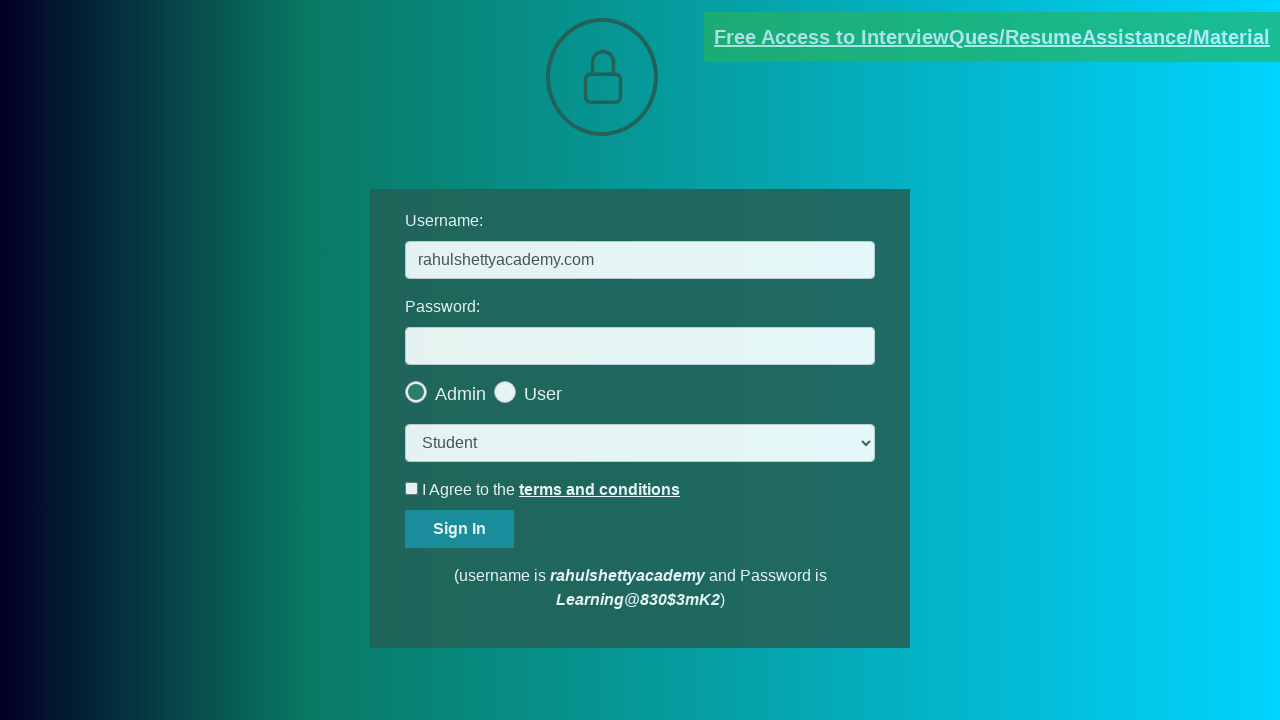

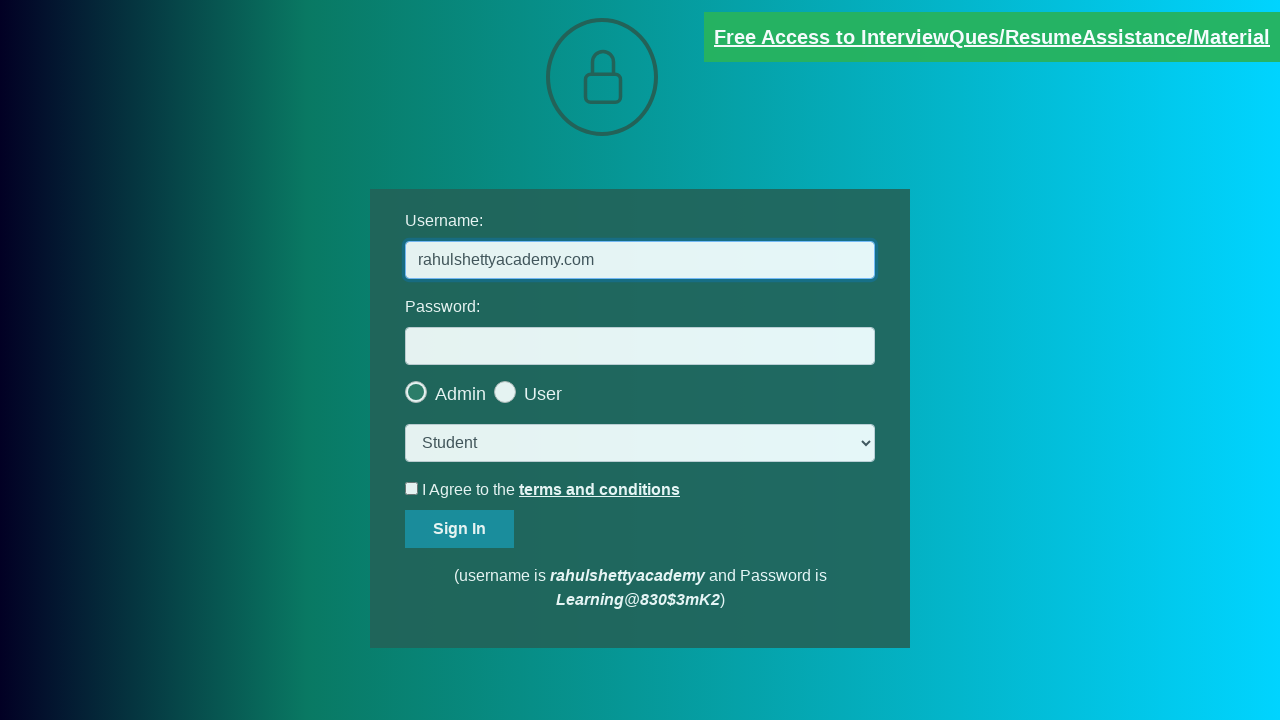